Tests Shifting Content by navigating to Example 2 with shifting image

Starting URL: https://the-internet.herokuapp.com/

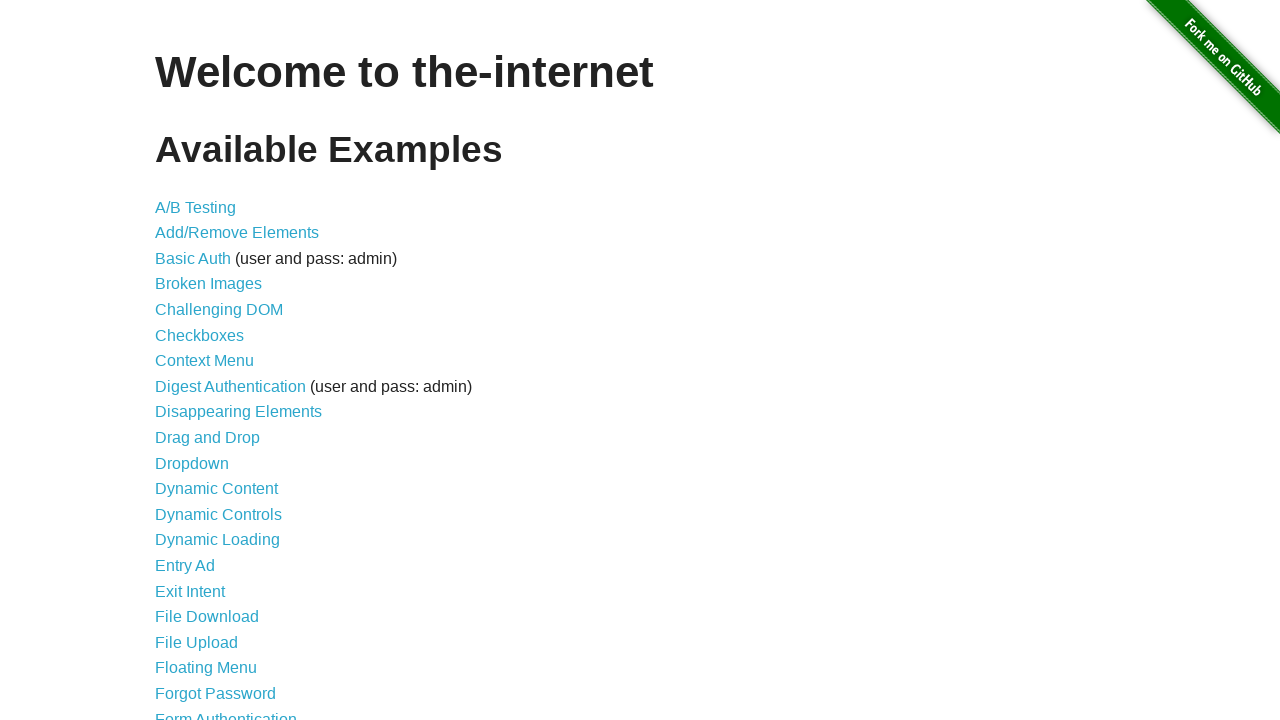

Clicked on Shifting Content link at (212, 523) on xpath=//*[@id="content"]/ul/li[39]/a
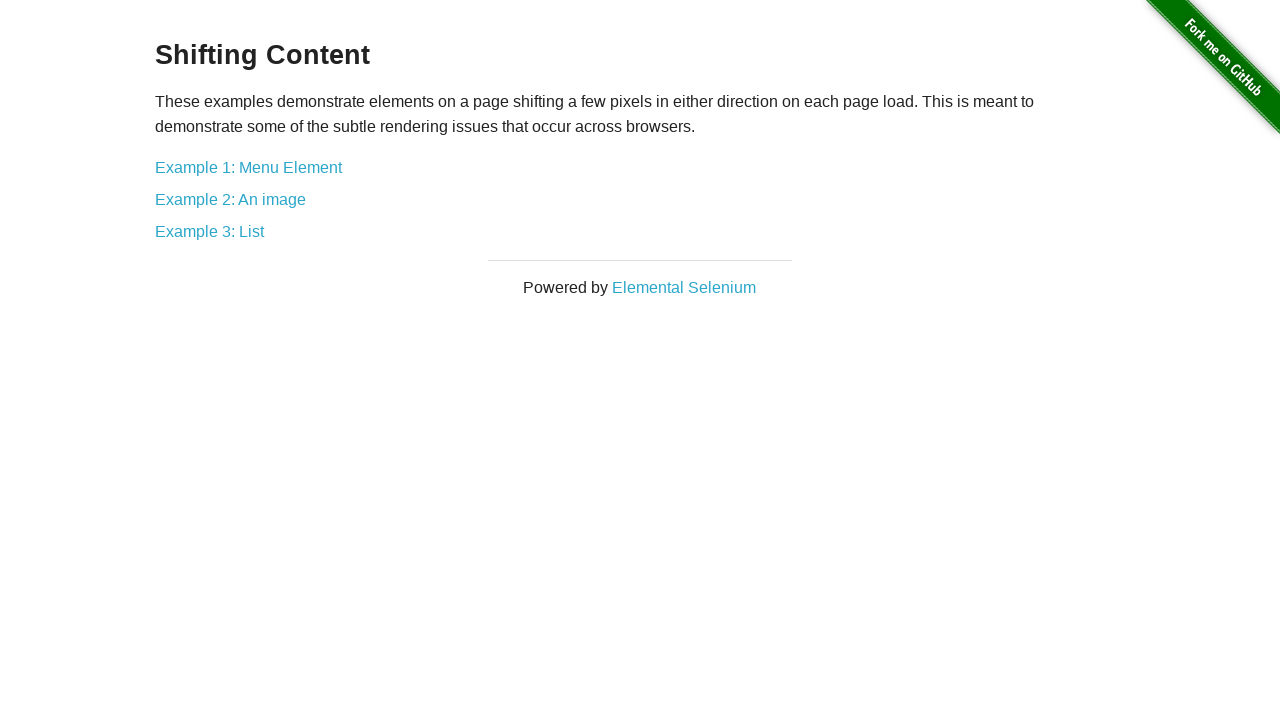

Clicked on Example 2: An image link at (230, 199) on xpath=//*[@id="content"]/div/a[2]
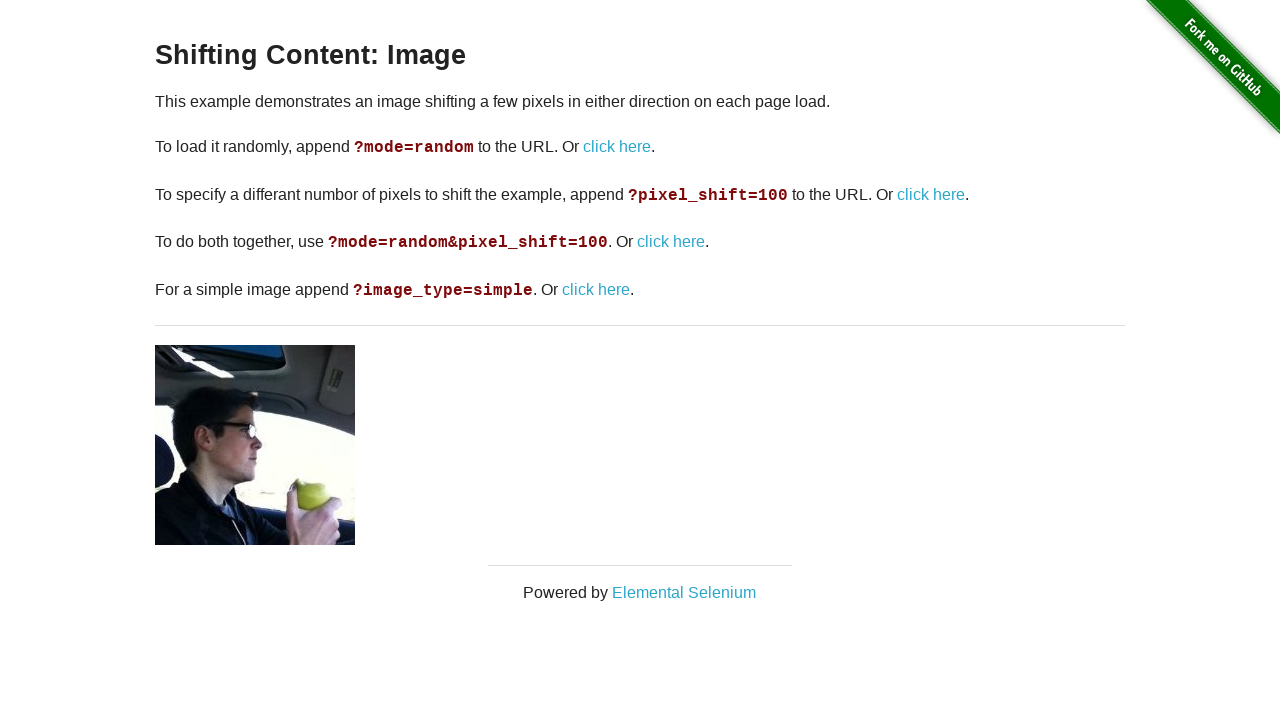

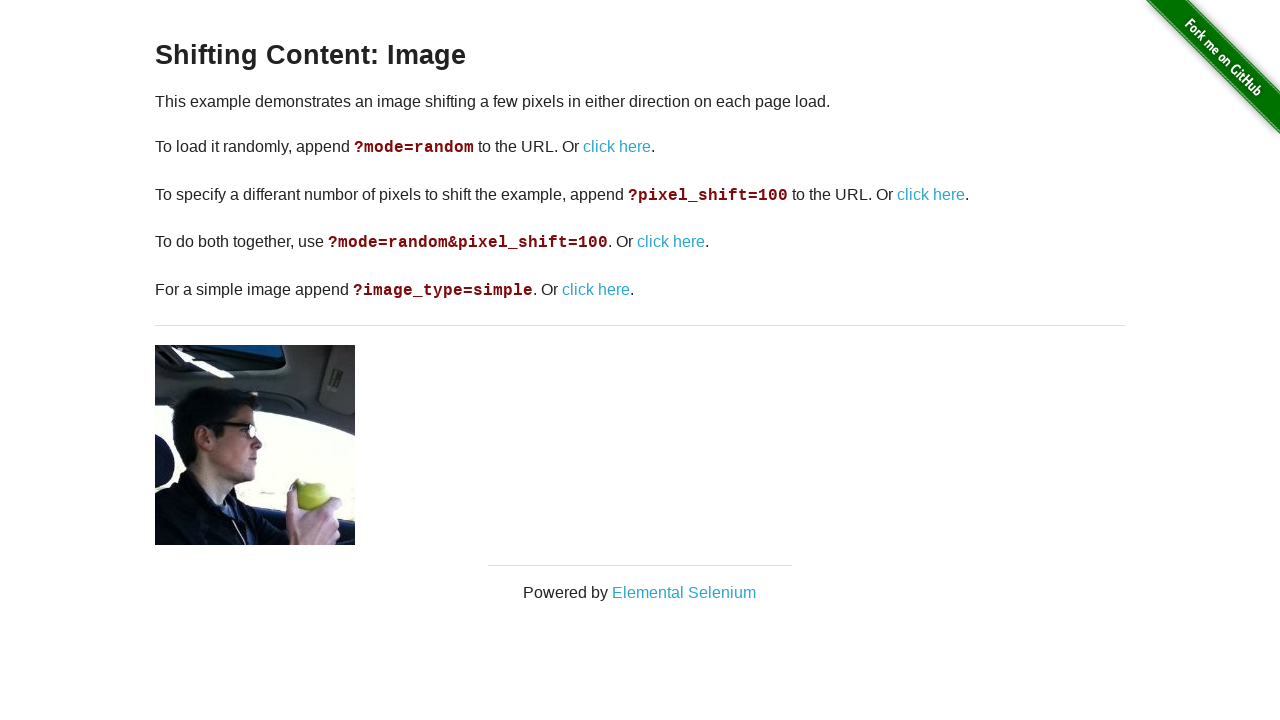